Tests the search functionality on a Latvian fitness store website by entering a random product name in the search box, submitting the search, and verifying that search results contain the searched product.

Starting URL: https://fitnesaveikals.lv/

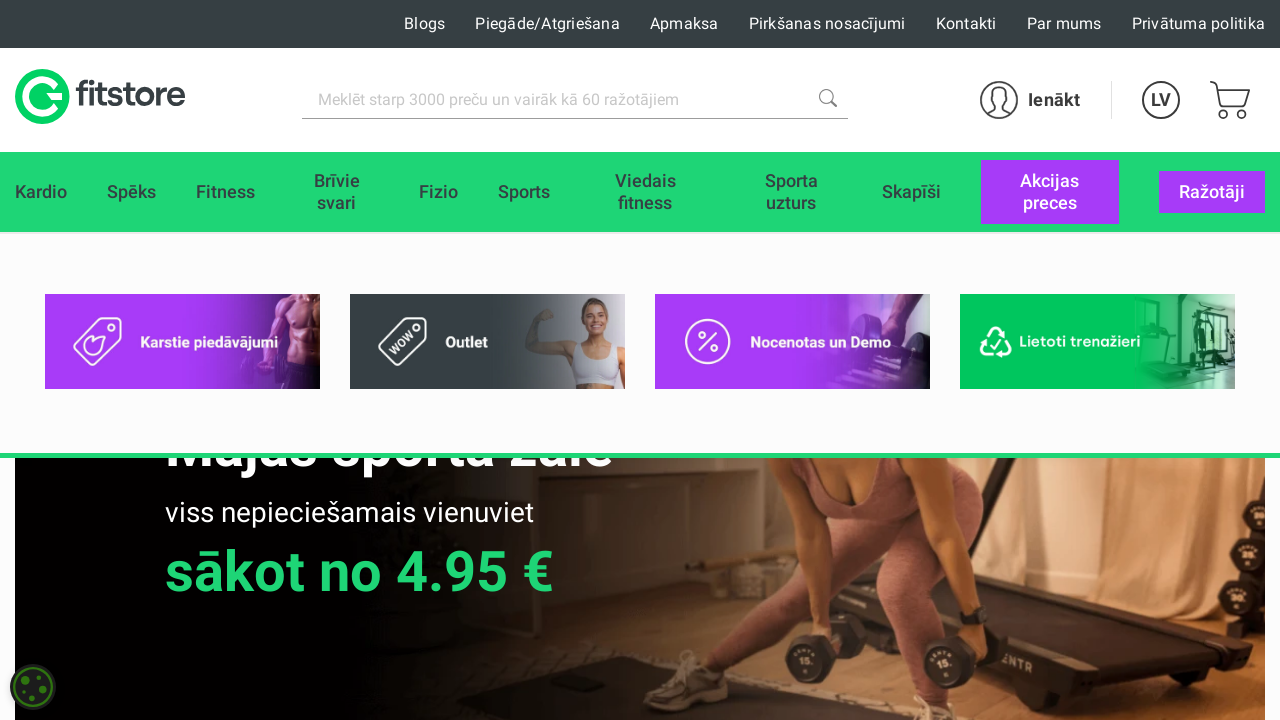

Filled search field with 'Elastiska josta' on input#search_catalog
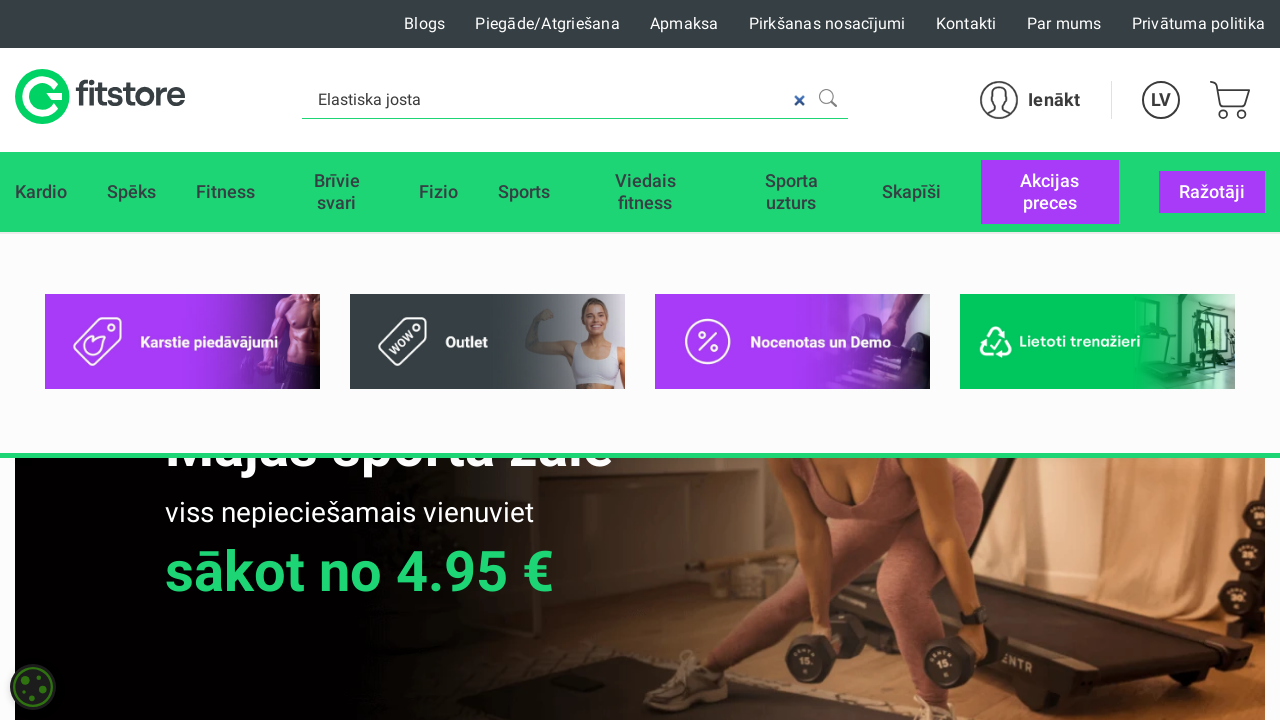

Pressed Enter to submit search query on input#search_catalog
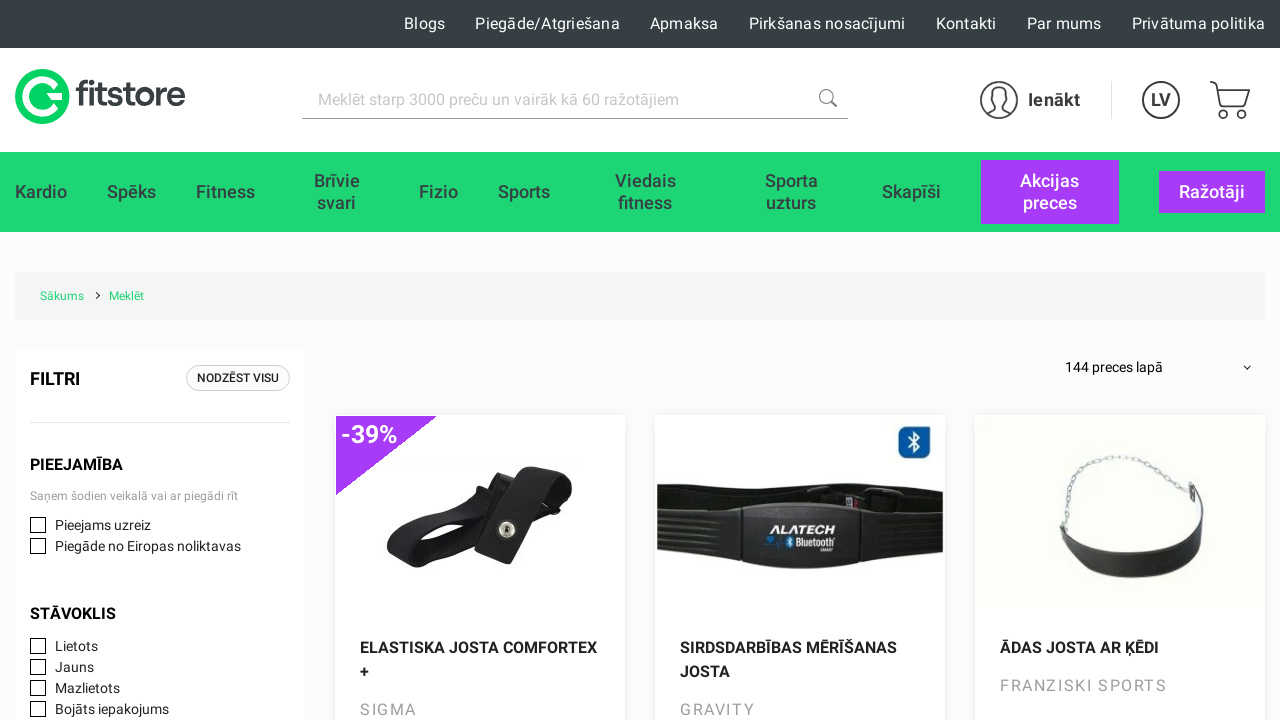

Search results loaded and verified that 'Elastiska josta' appears in results
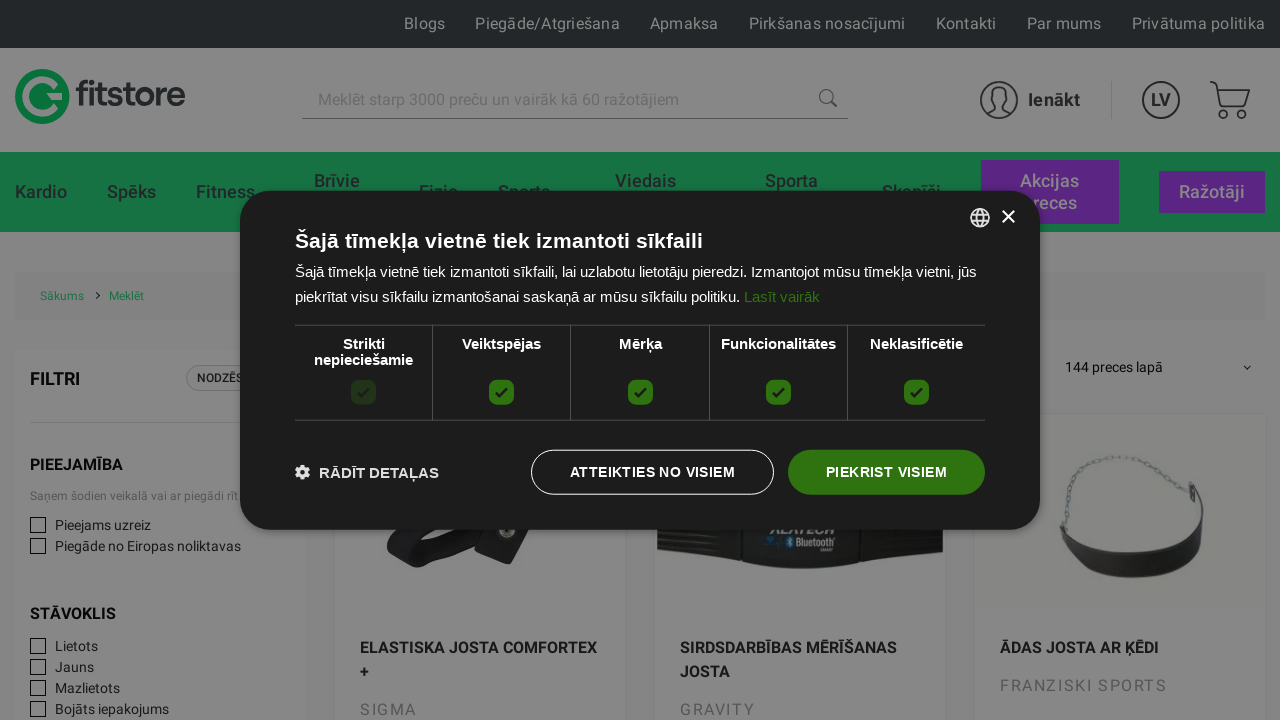

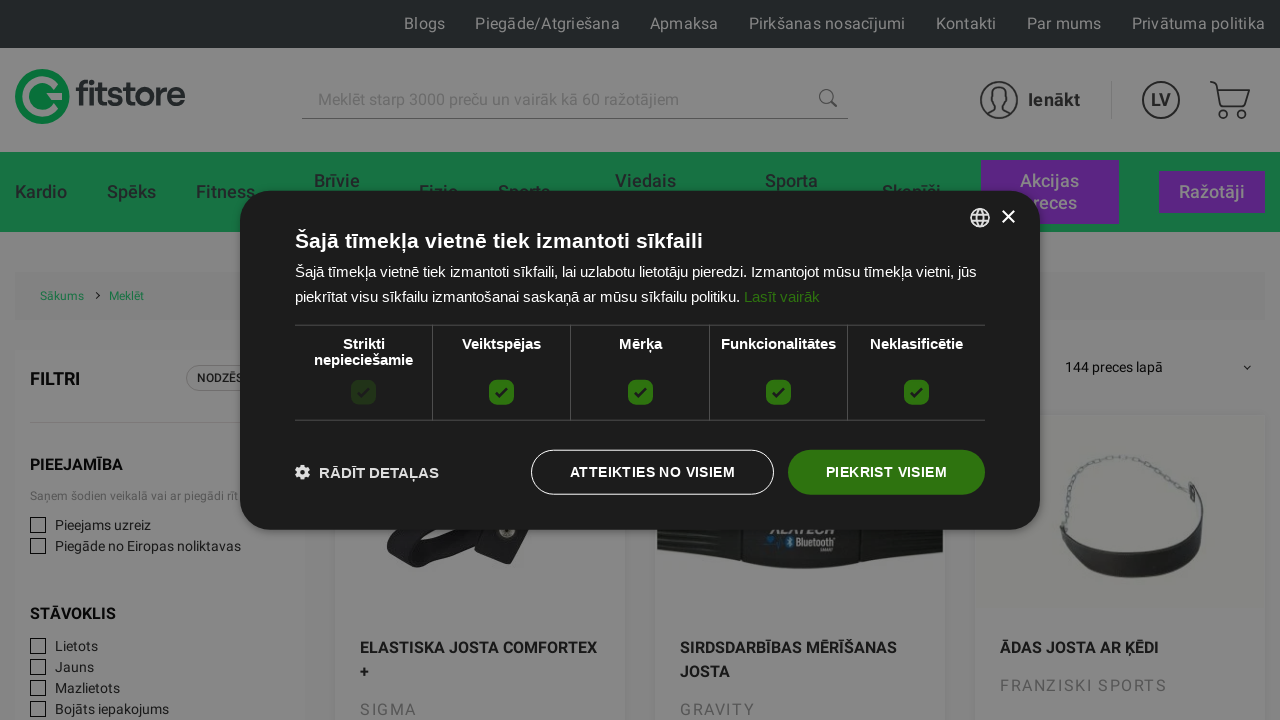